Tests single-select dropdown functionality by selecting options using different methods (by index, visible text, and value)

Starting URL: https://demoqa.com/select-menu

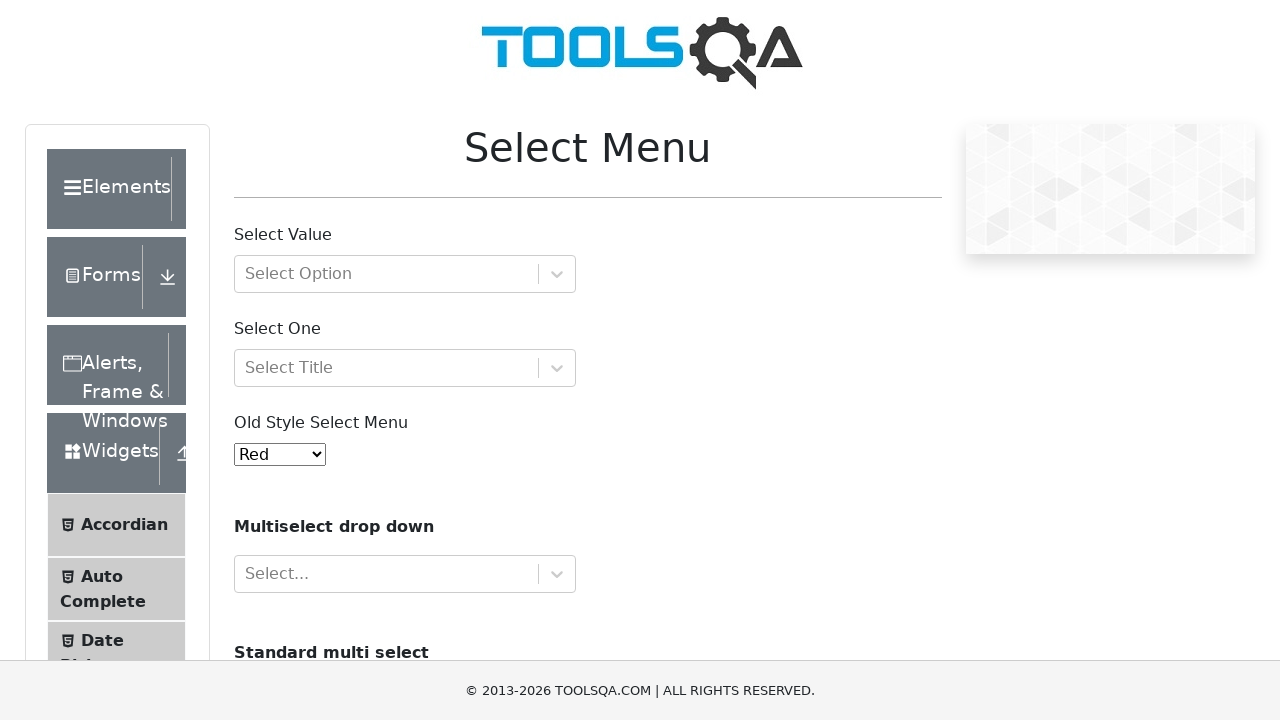

Located the single-select dropdown element
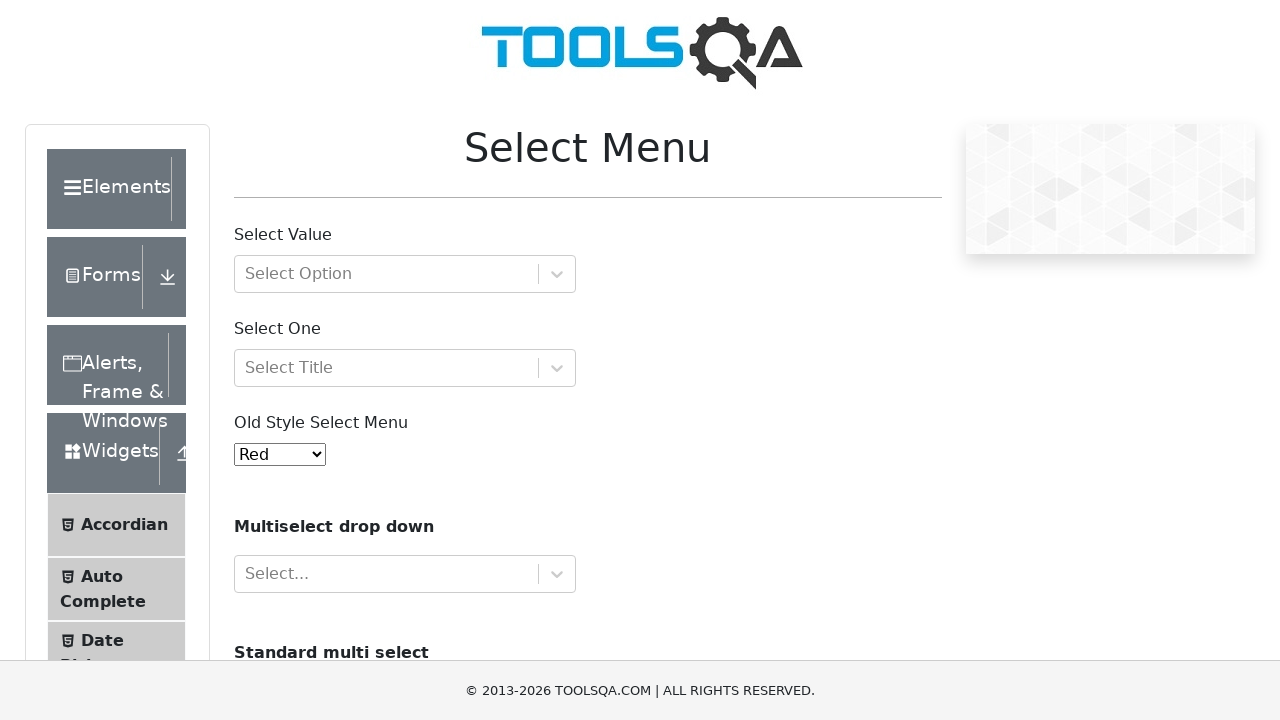

Selected 'Purple' option by index 4 on #oldSelectMenu
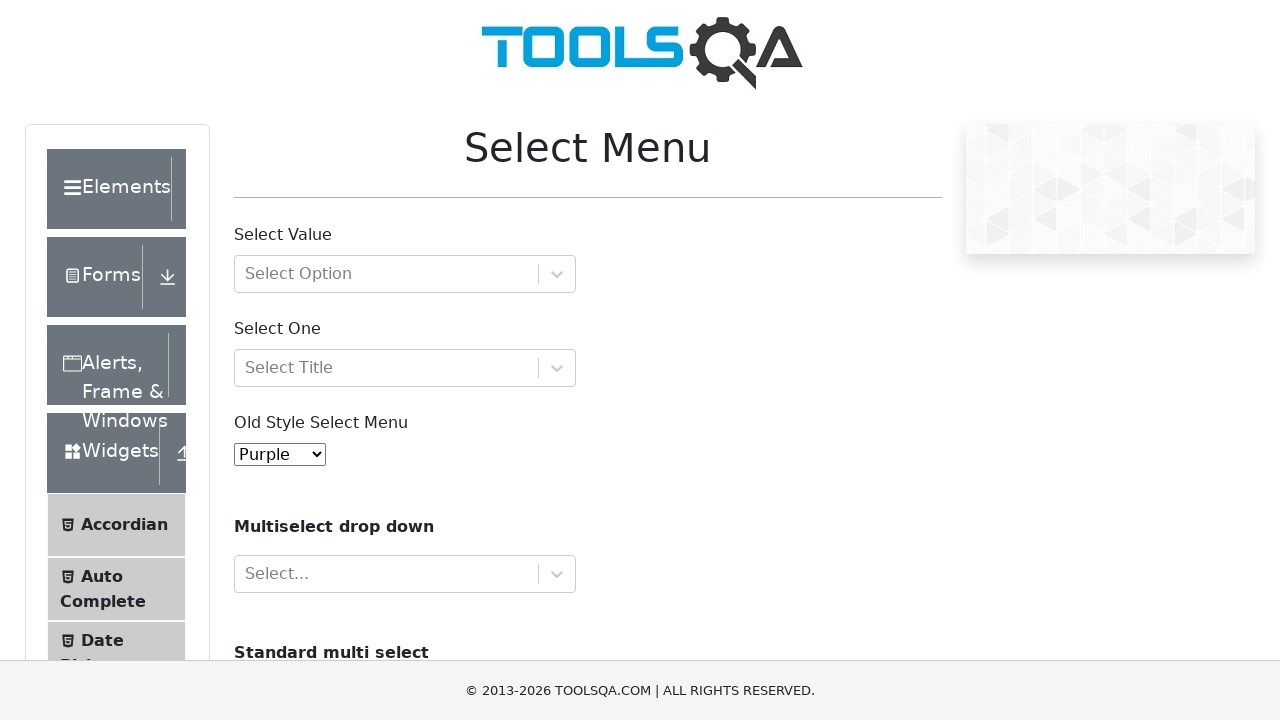

Selected 'Magenta' option by visible text on #oldSelectMenu
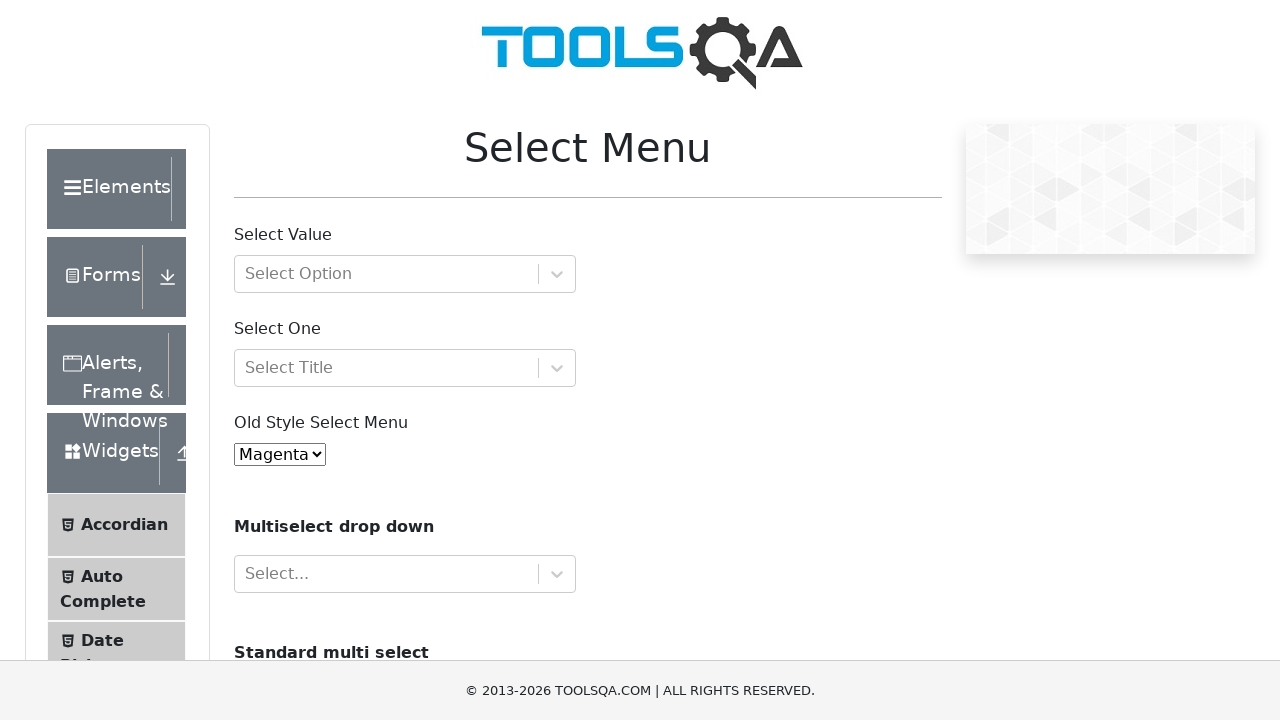

Selected 'White' option by value '6' on #oldSelectMenu
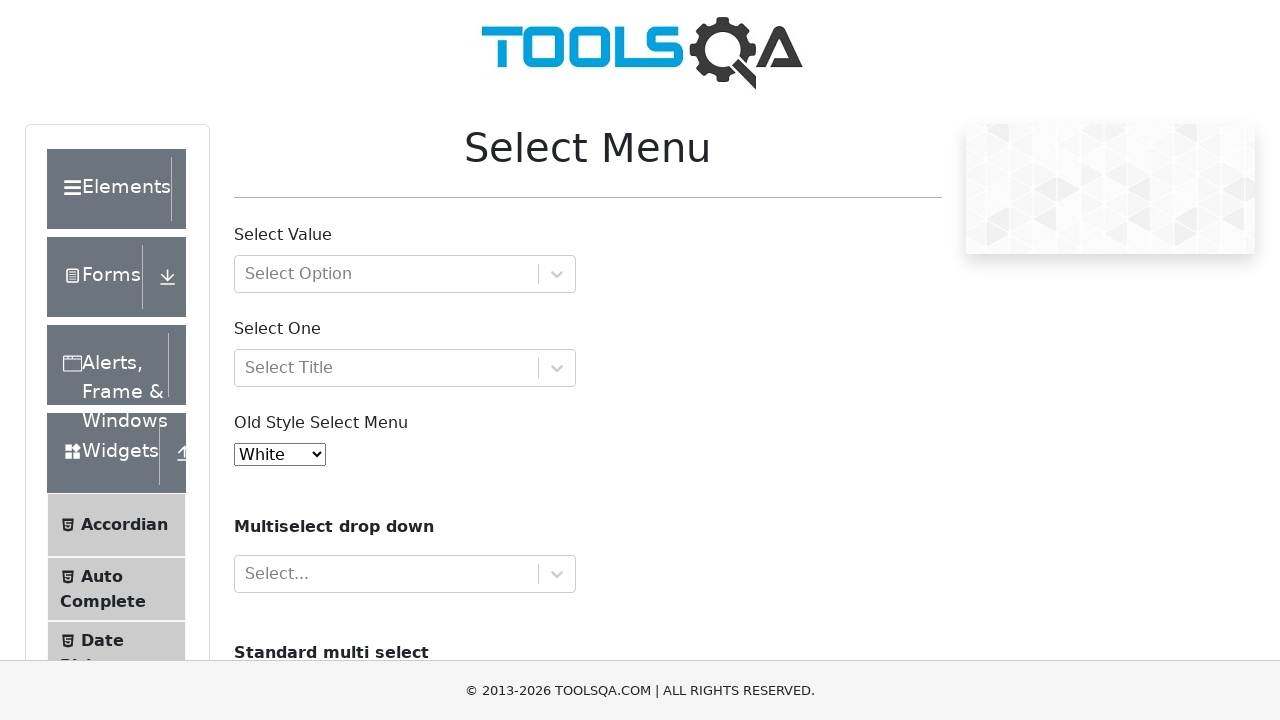

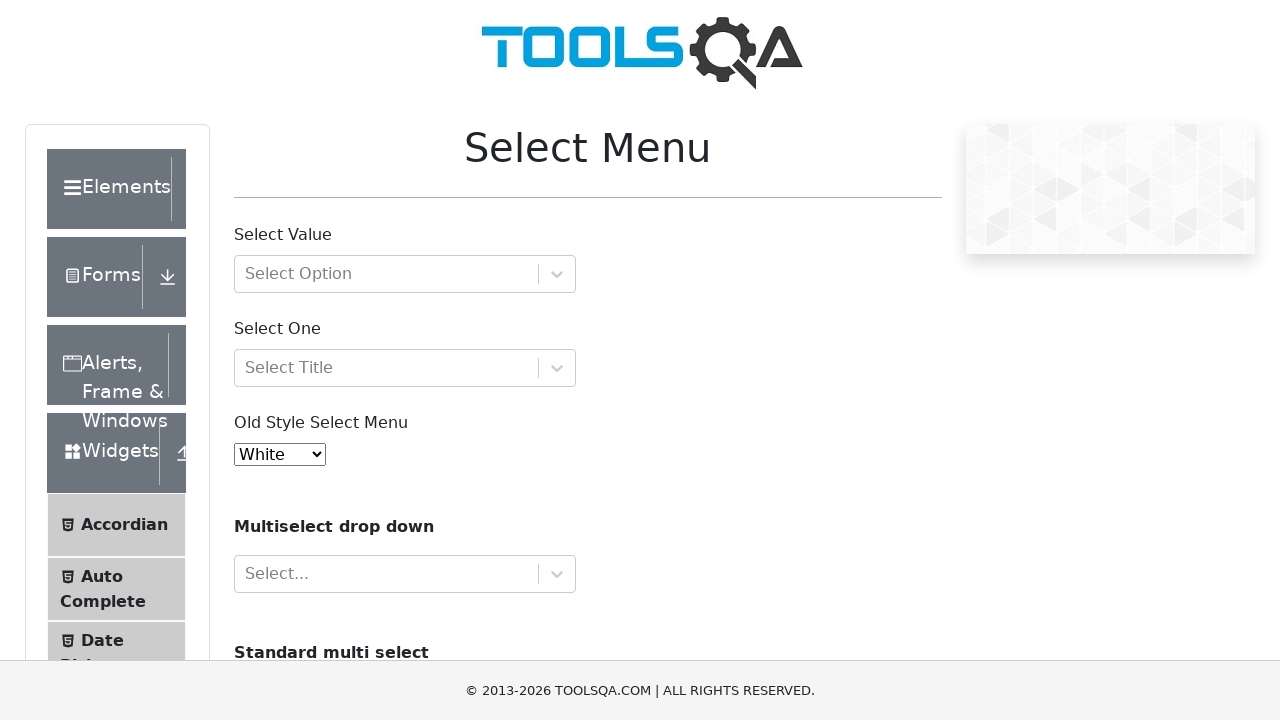